Fills out and submits a practice registration form with personal details including name, email, gender, phone number, date of birth, and hobbies

Starting URL: https://demoqa.com/automation-practice-form

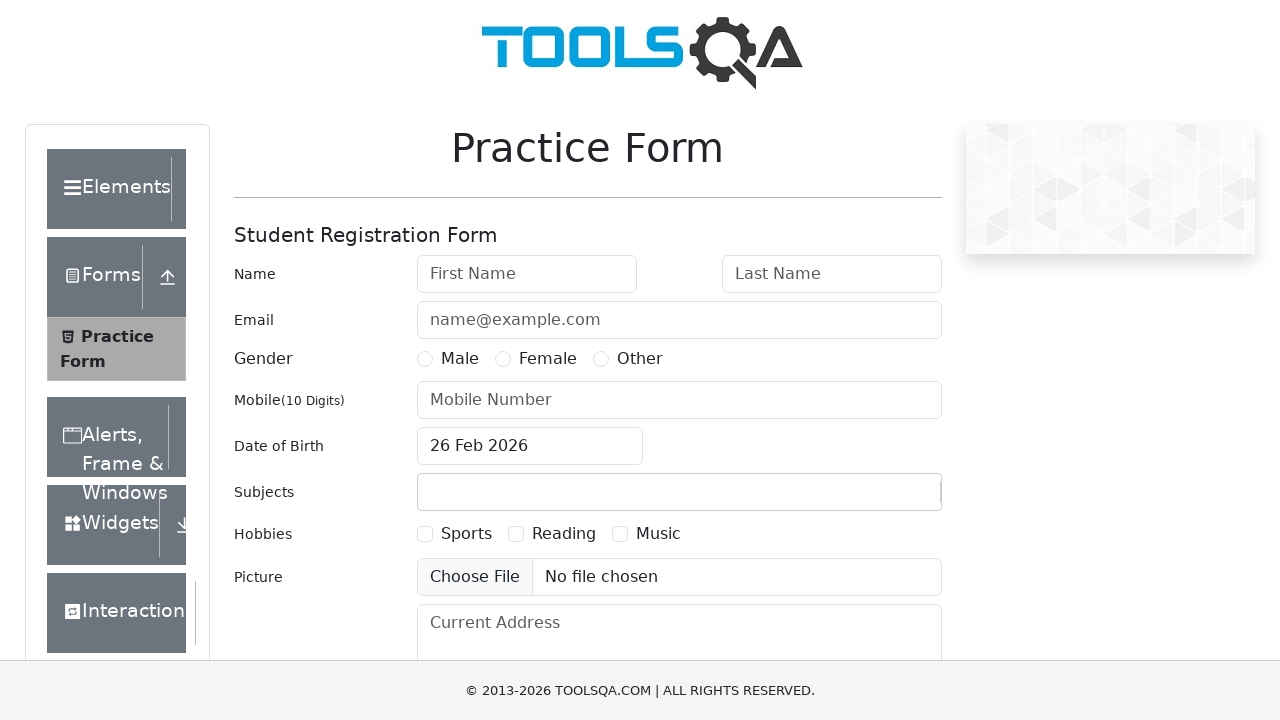

Filled first name field with 'dom' on input#firstName
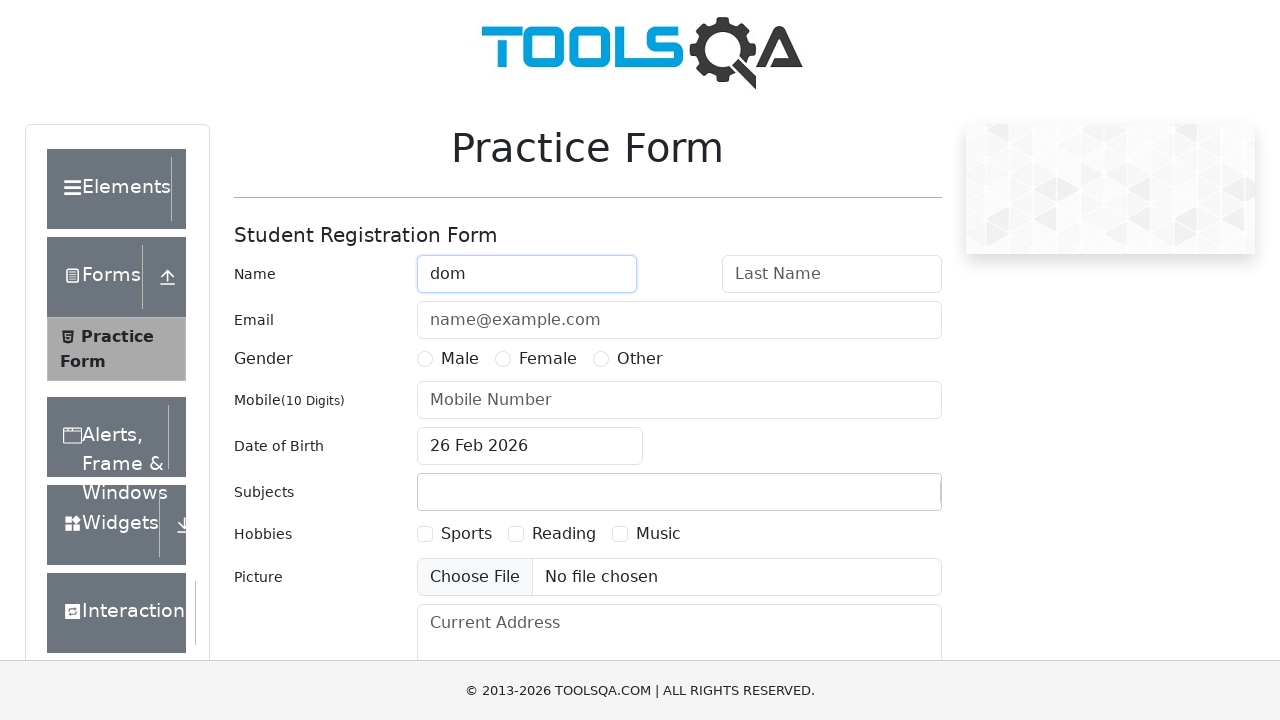

Filled email field with 'dom@g.com' on input#userEmail
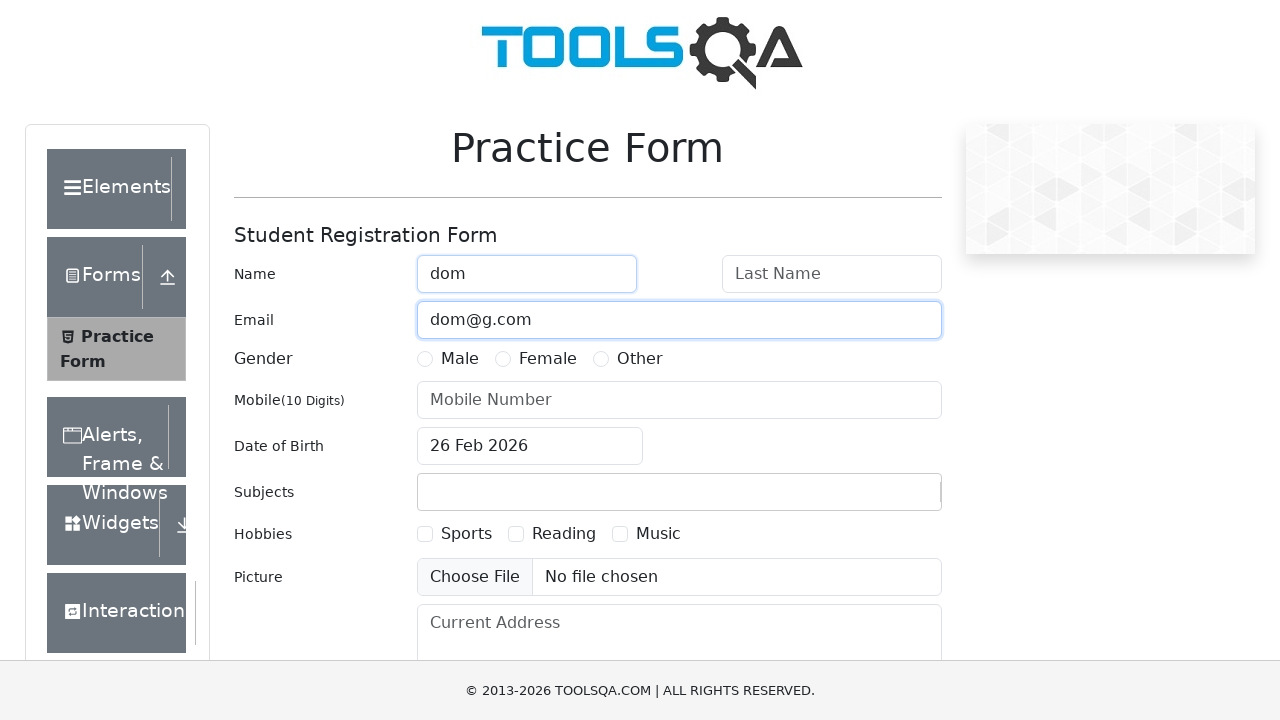

Filled last name field with 'sil' on input#lastName
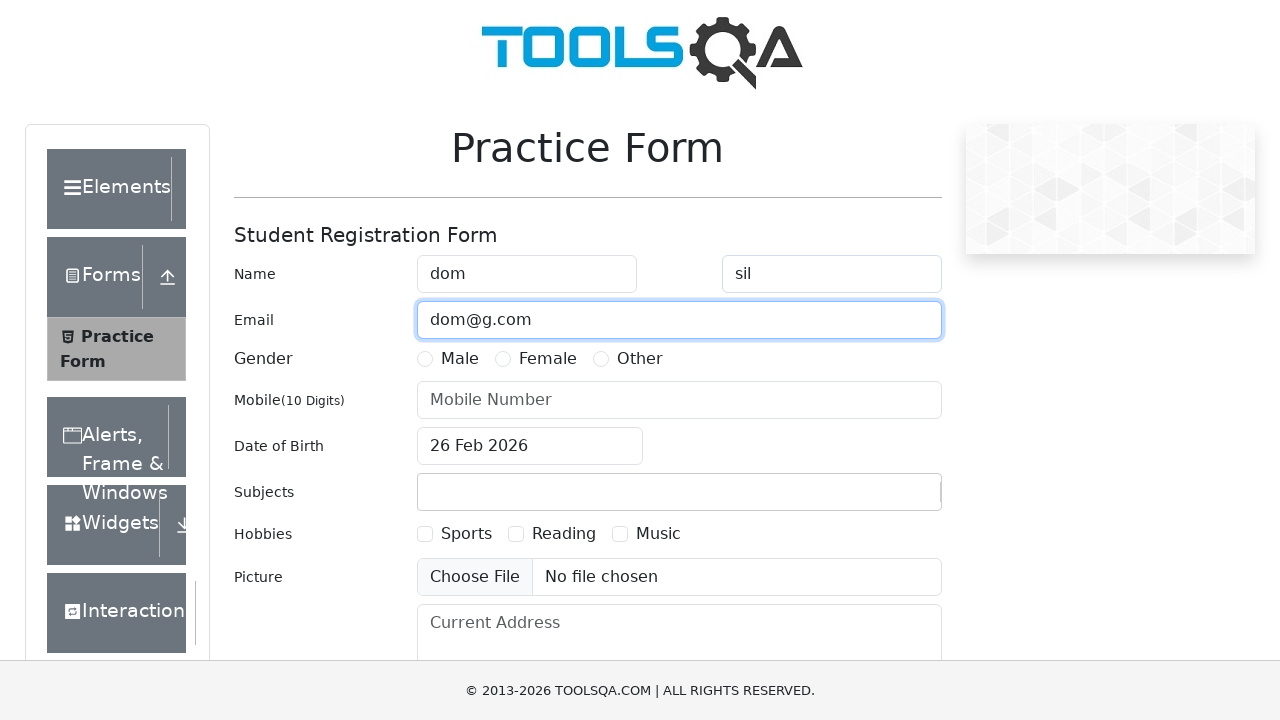

Selected Male gender option at (460, 359) on label[for='gender-radio-1']
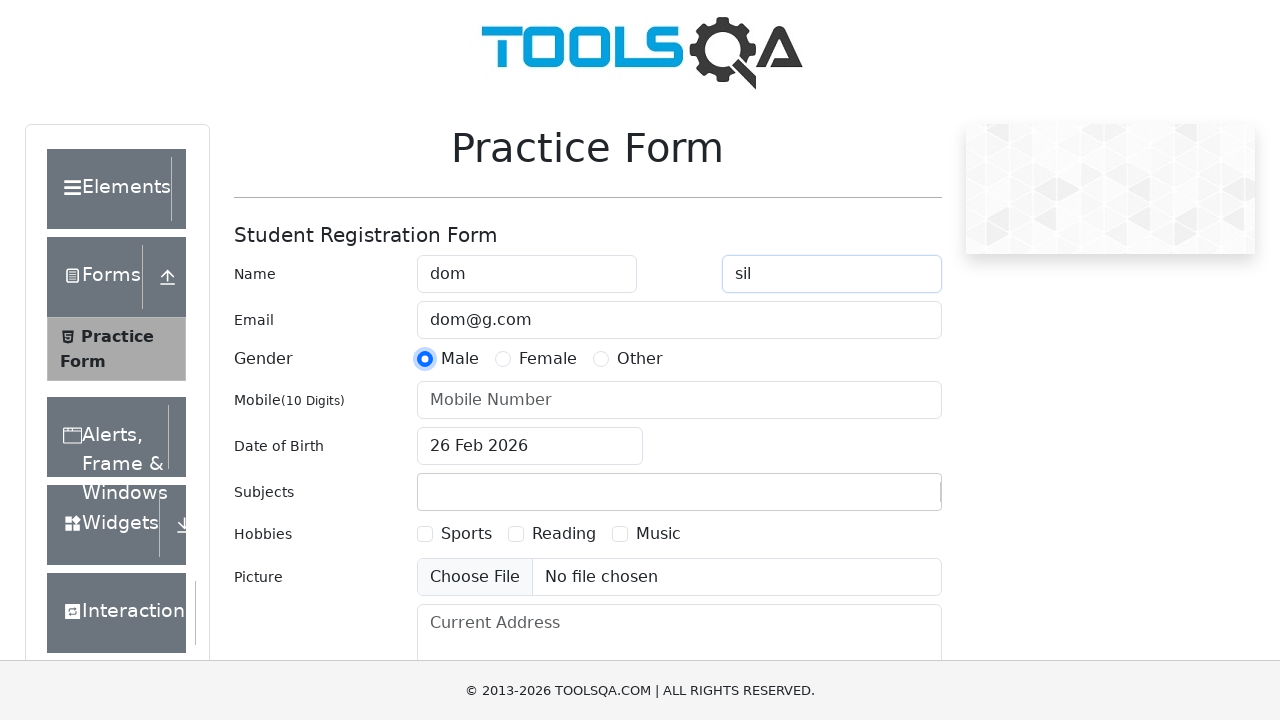

Filled phone number field with '9876543210' on input#userNumber
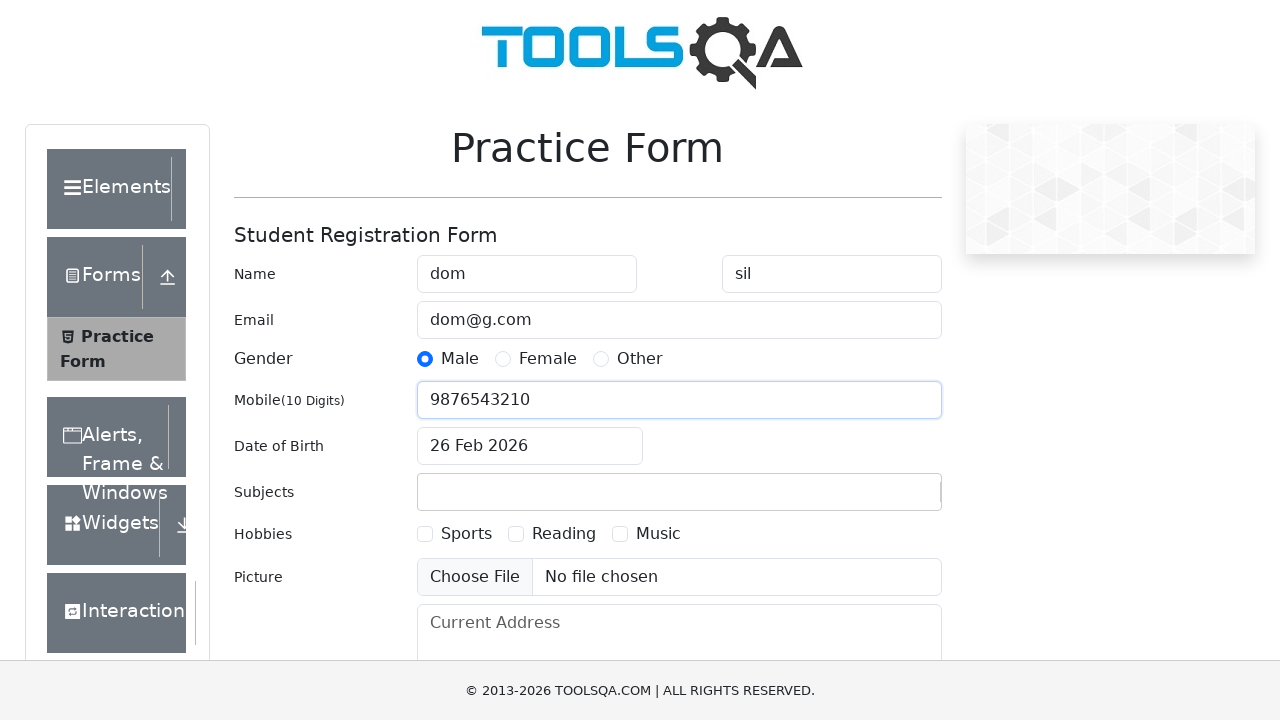

Filled date of birth field with '29 Jul 2004' on input#dateOfBirthInput
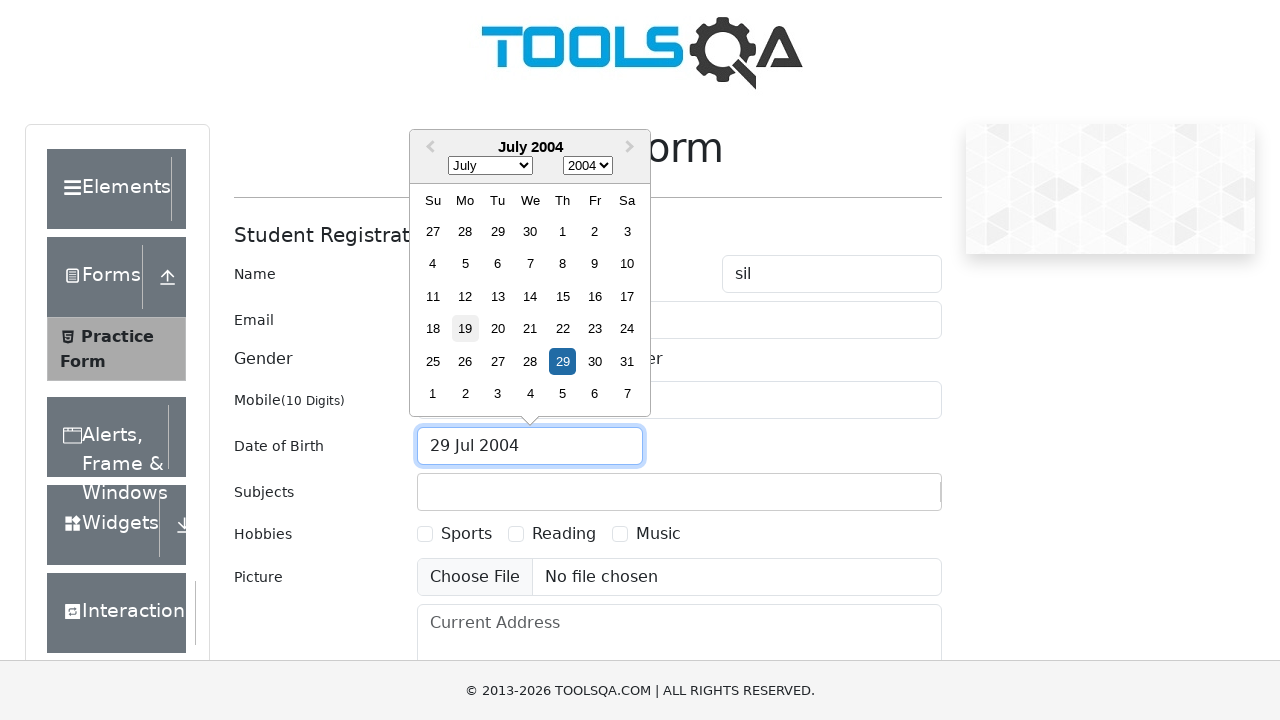

Selected Sports hobby checkbox at (466, 534) on label[for='hobbies-checkbox-1']
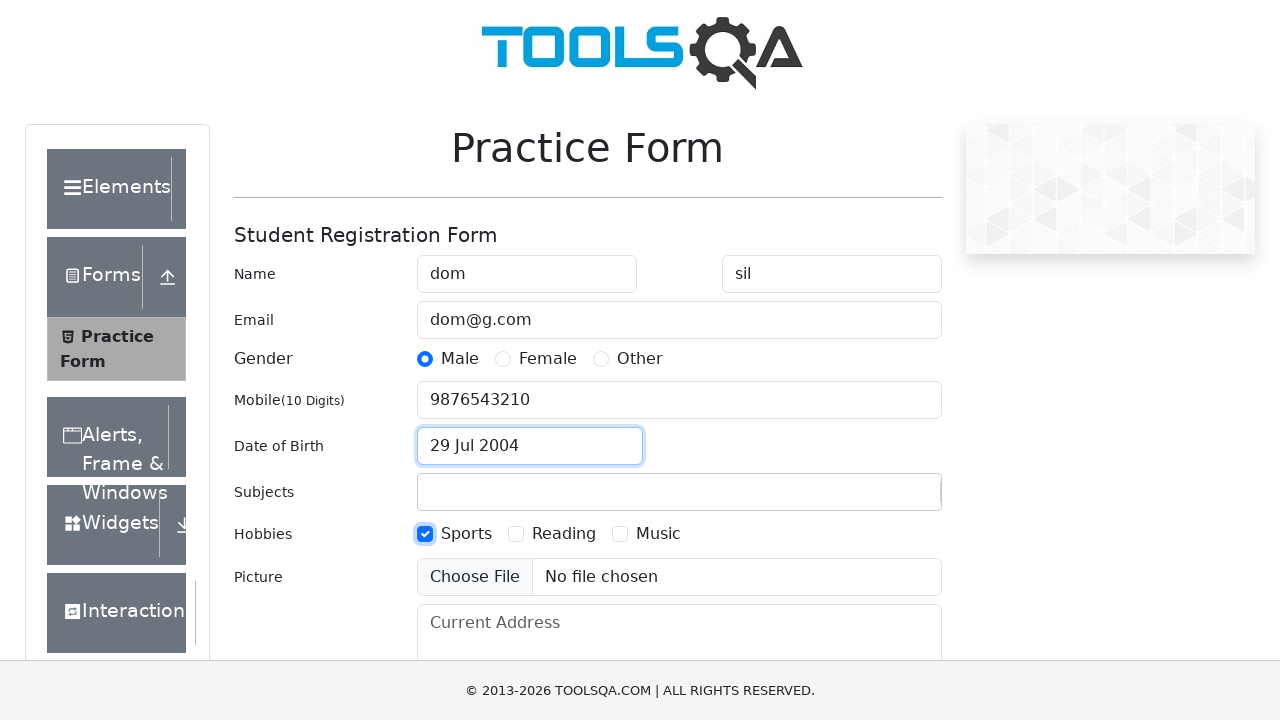

Clicked submit button to submit the registration form at (885, 499) on button#submit
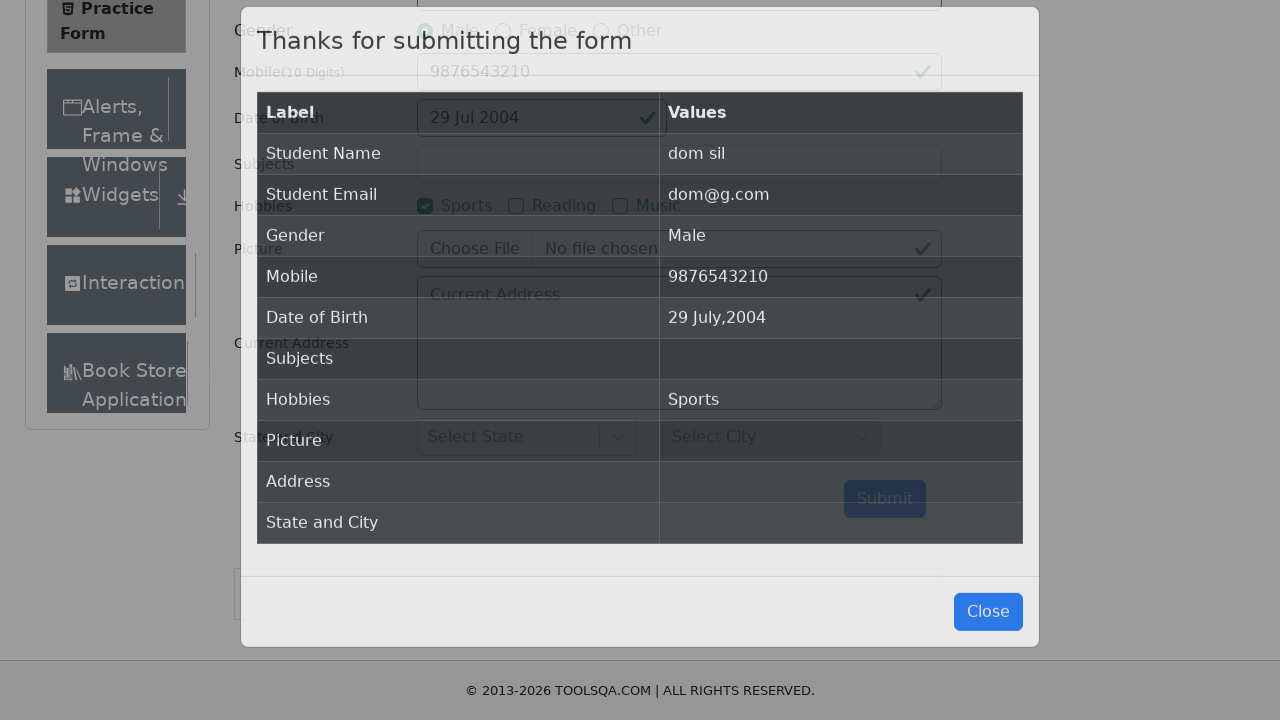

Success message 'Thanks for submitting the form' appeared
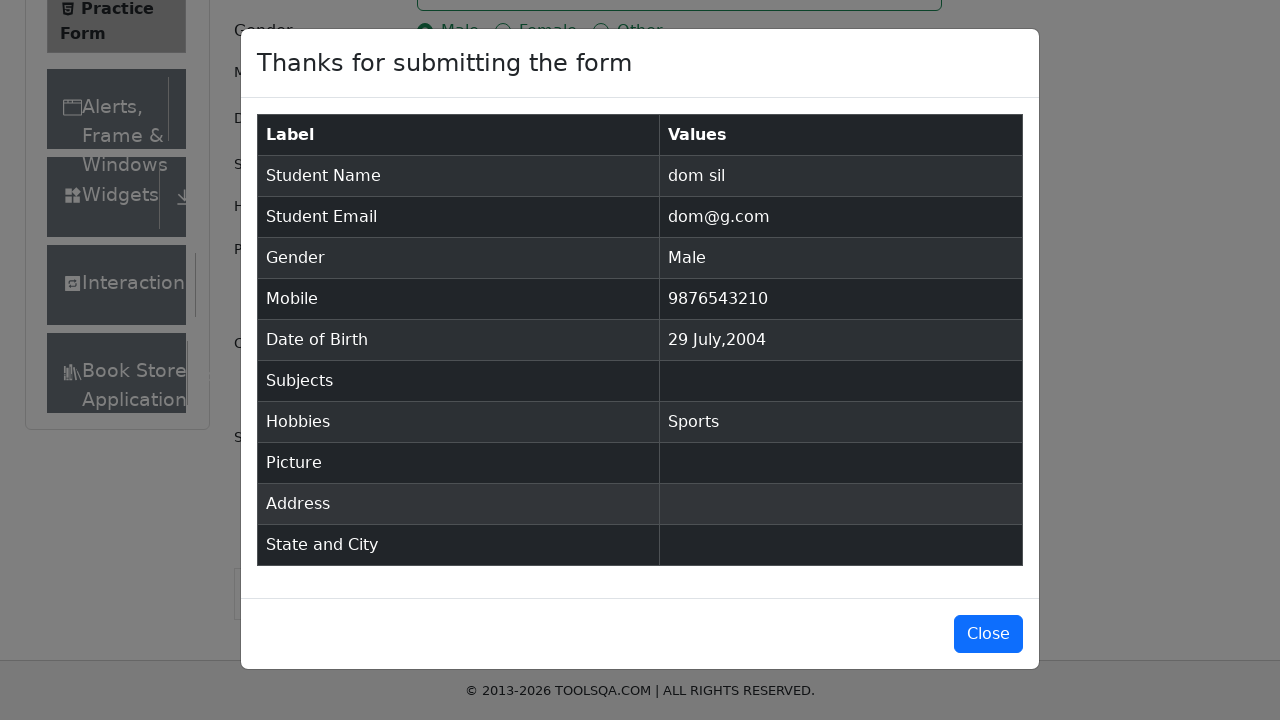

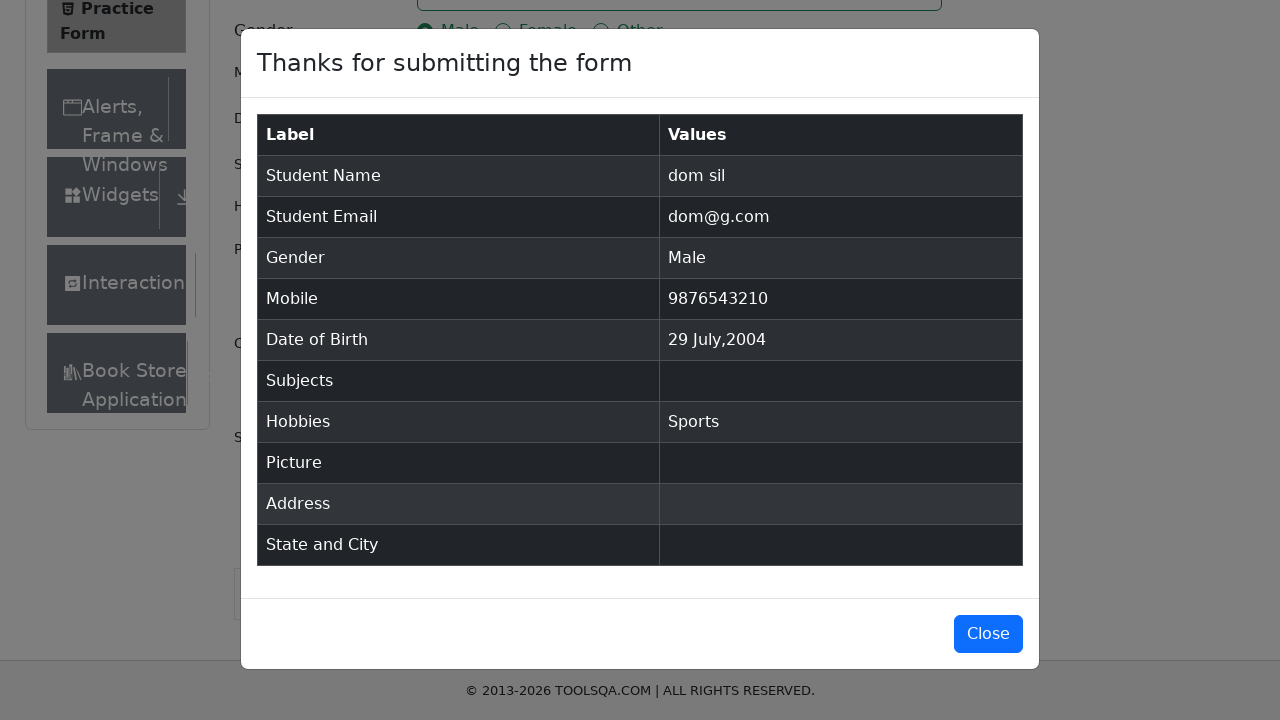